Tests window handling functionality by opening new windows, counting opened tabs, closing multiple windows, and handling delayed window openings

Starting URL: https://leafground.com/window.xhtml

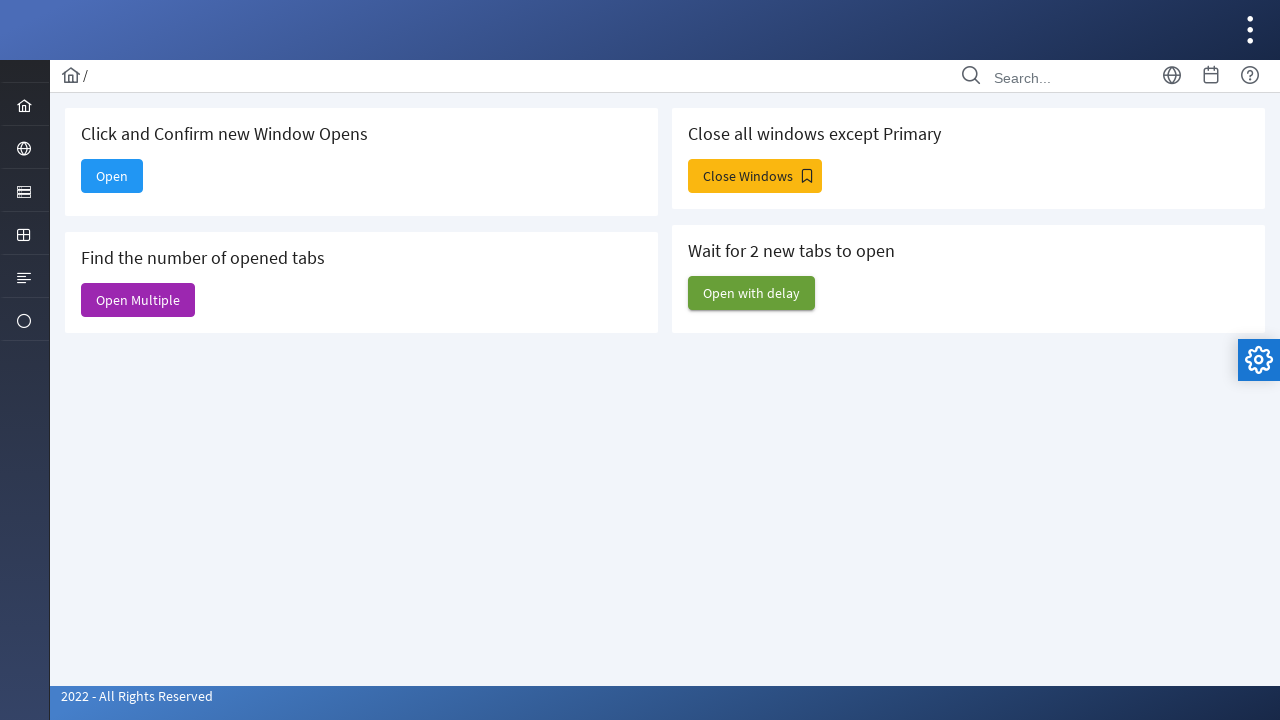

Stored main page context for window handling tests
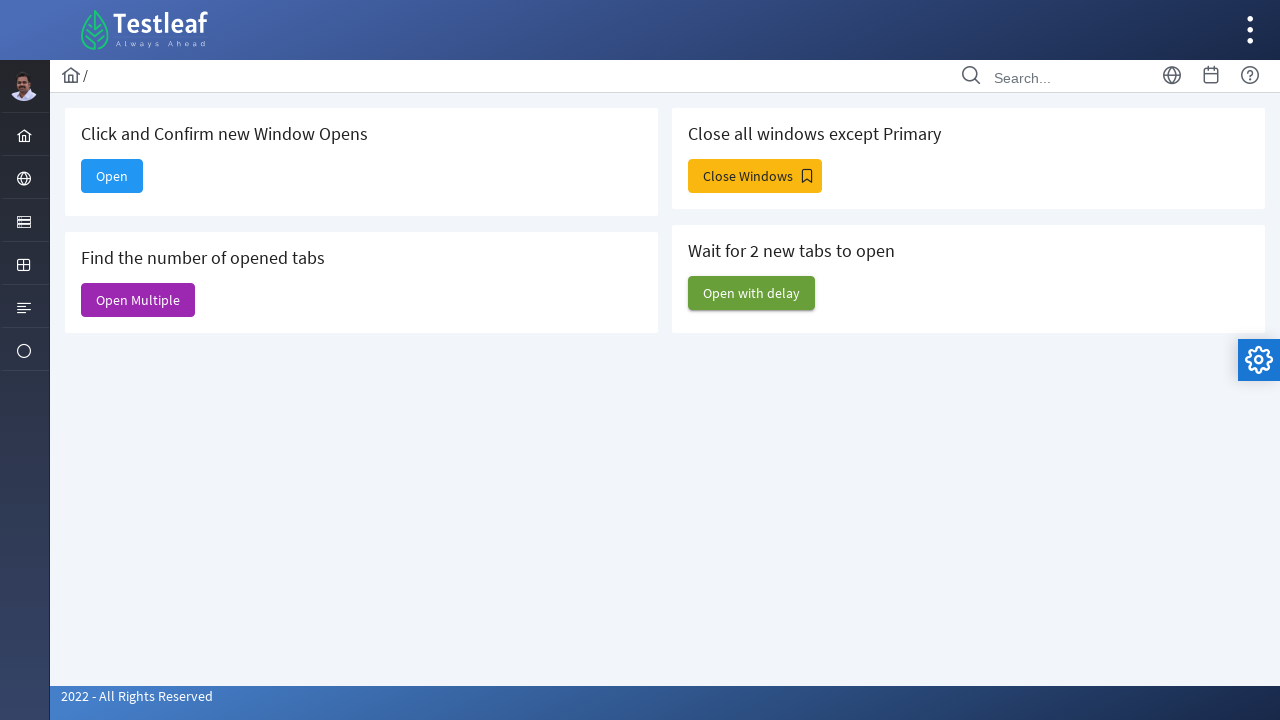

Clicked 'Open' button and captured popup window at (112, 176) on xpath=//span[text()='Open']
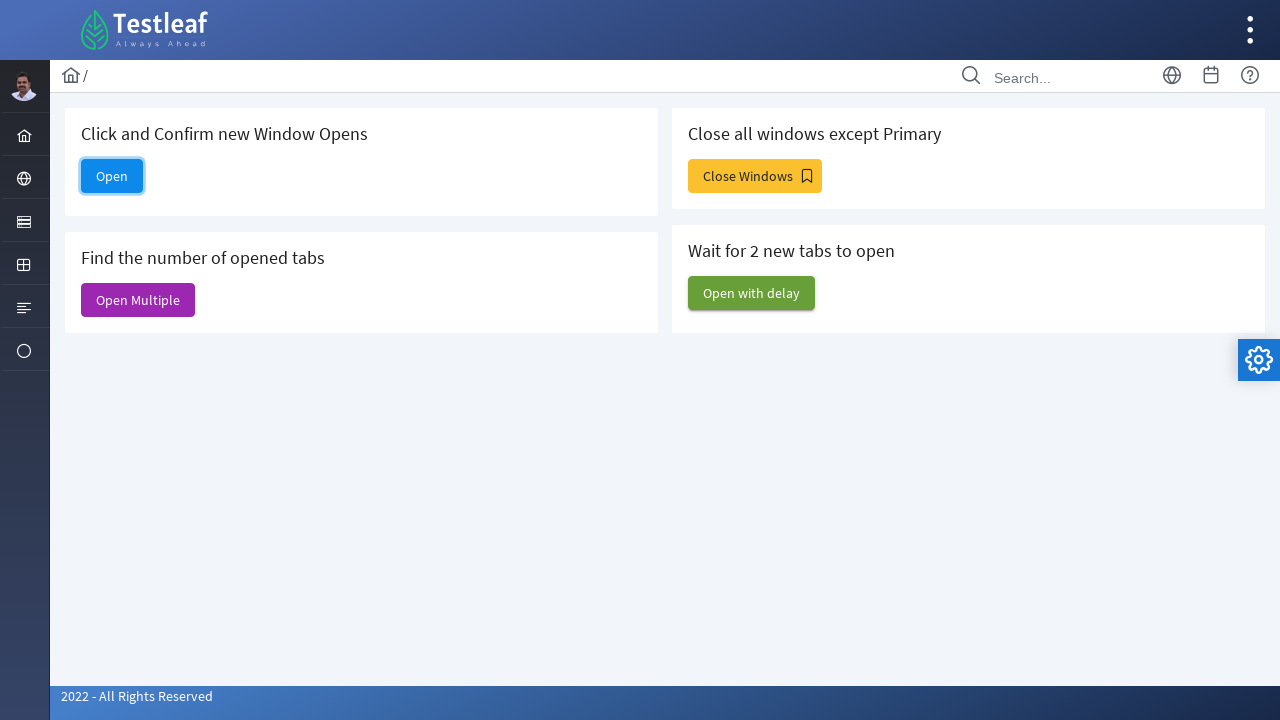

Obtained reference to new popup window
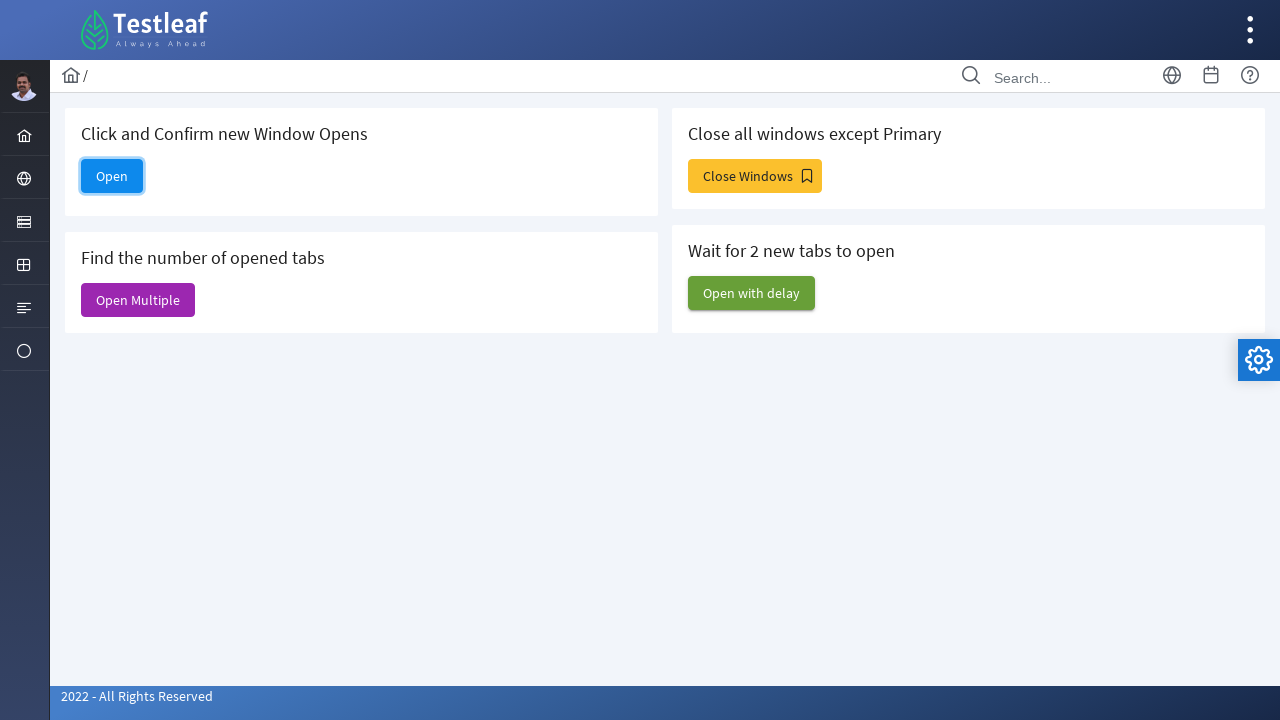

Retrieved new window title: 
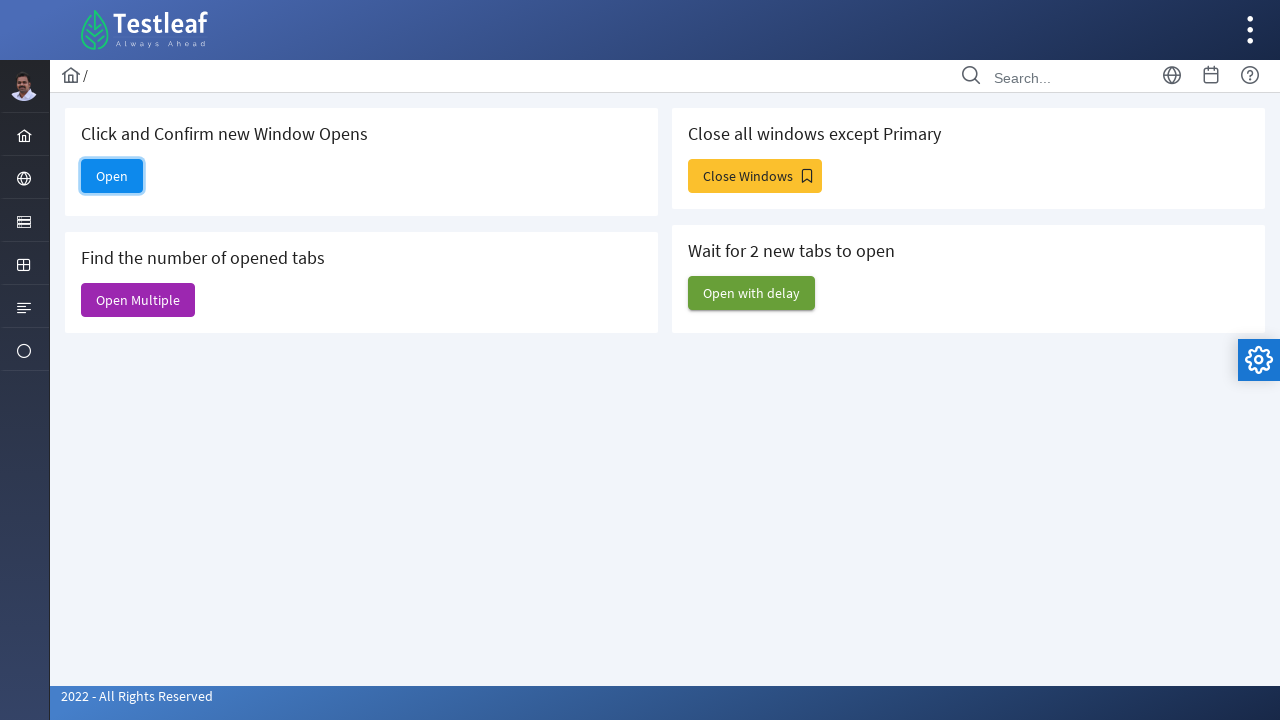

Closed the new window
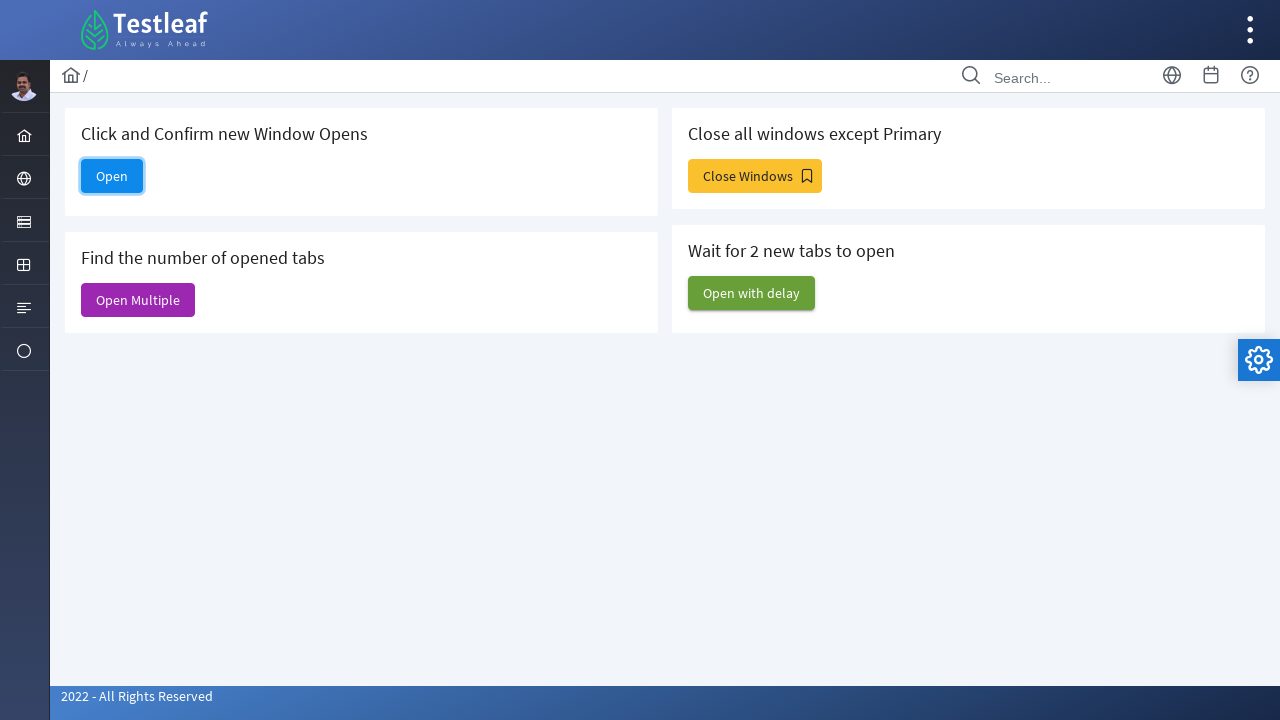

Clicked 'Open Multiple' button to open multiple windows at (138, 300) on xpath=//span[text()='Open Multiple']
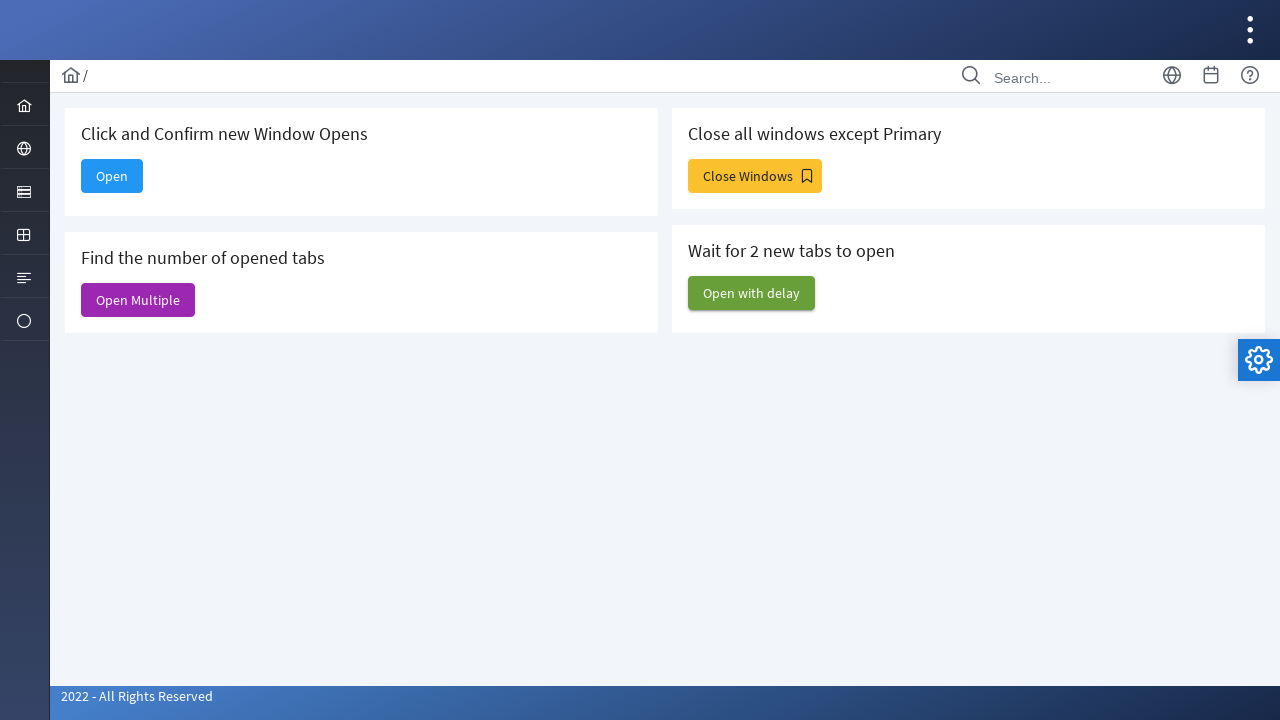

Waited 1000ms for multiple windows to open
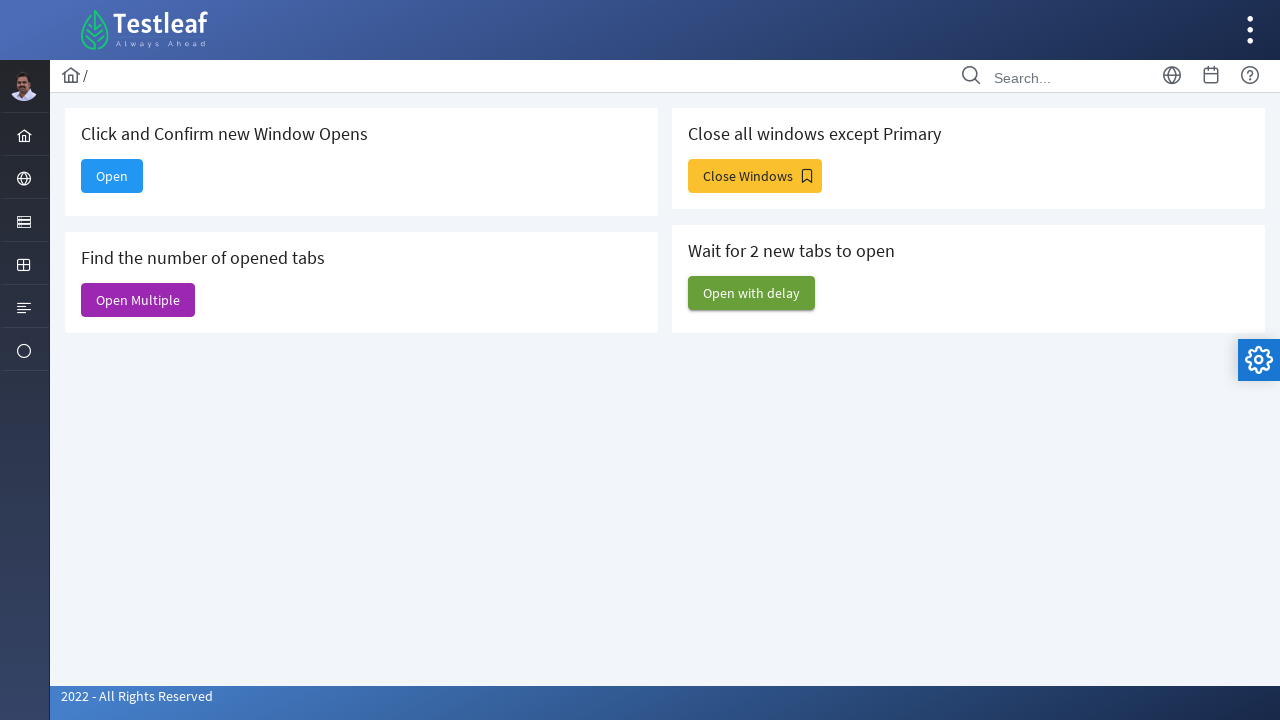

Counted total windows opened: 6
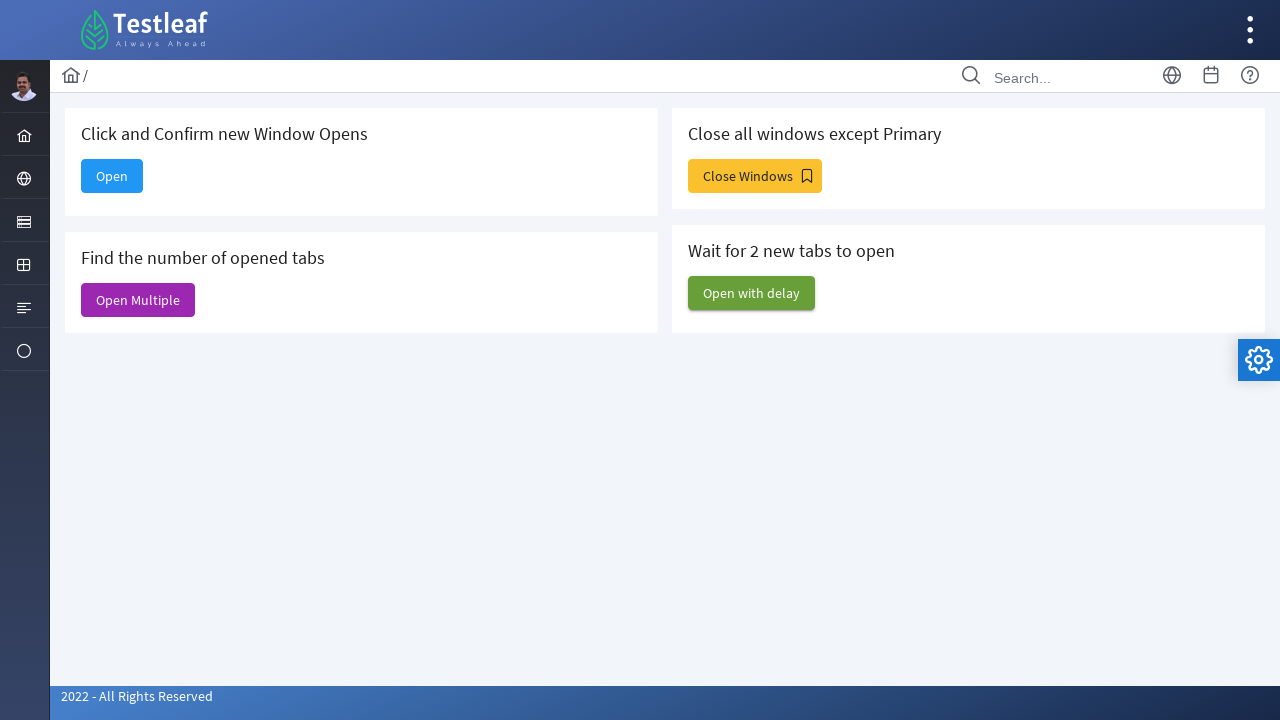

Closed a newly opened window, keeping main page open
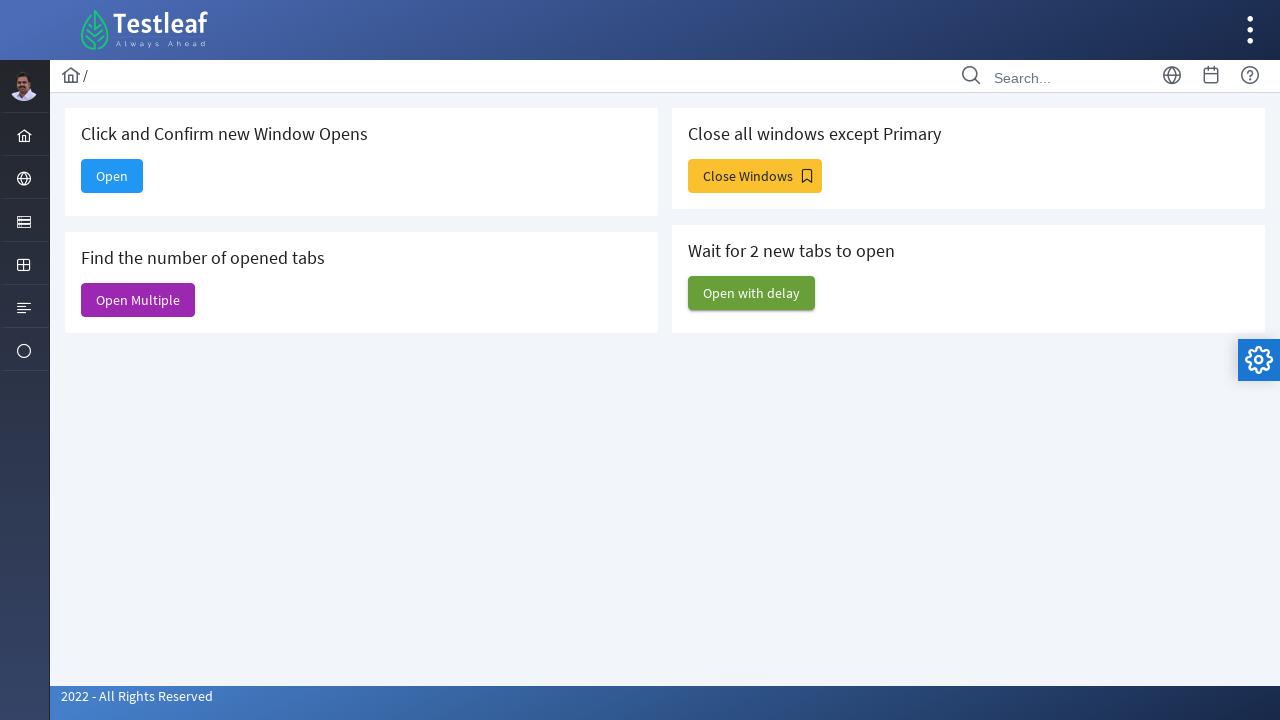

Closed a newly opened window, keeping main page open
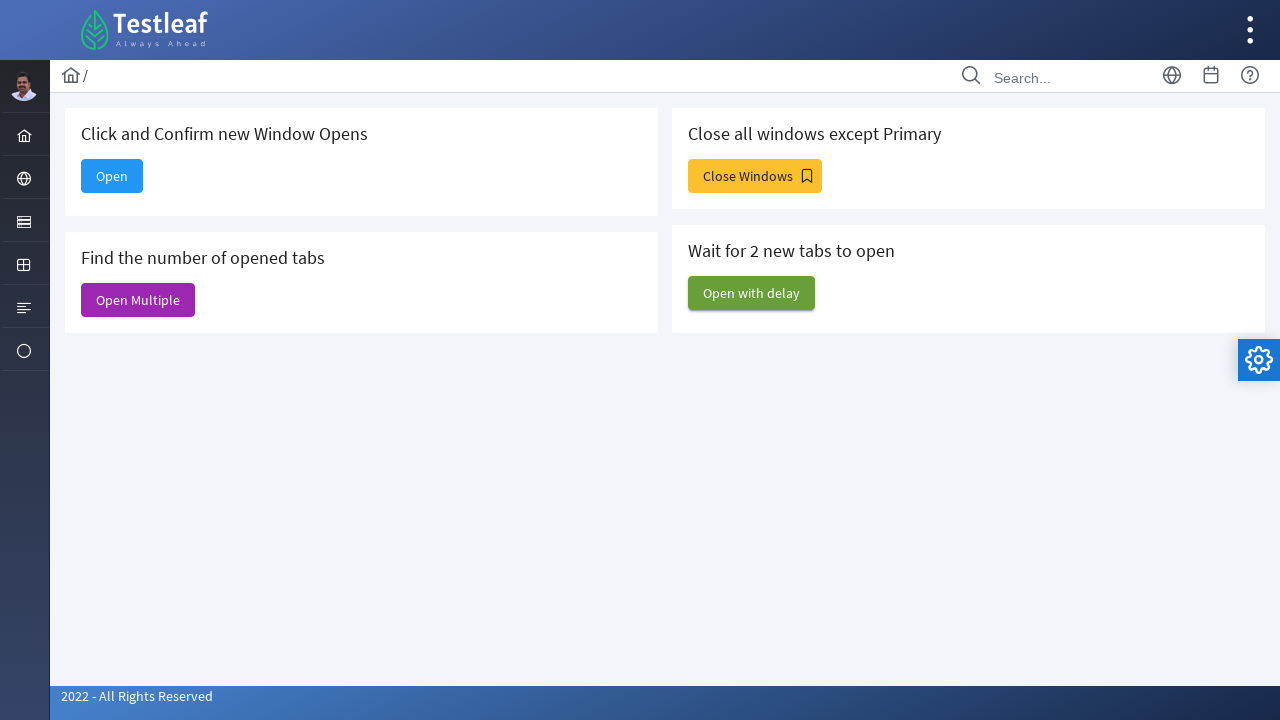

Closed a newly opened window, keeping main page open
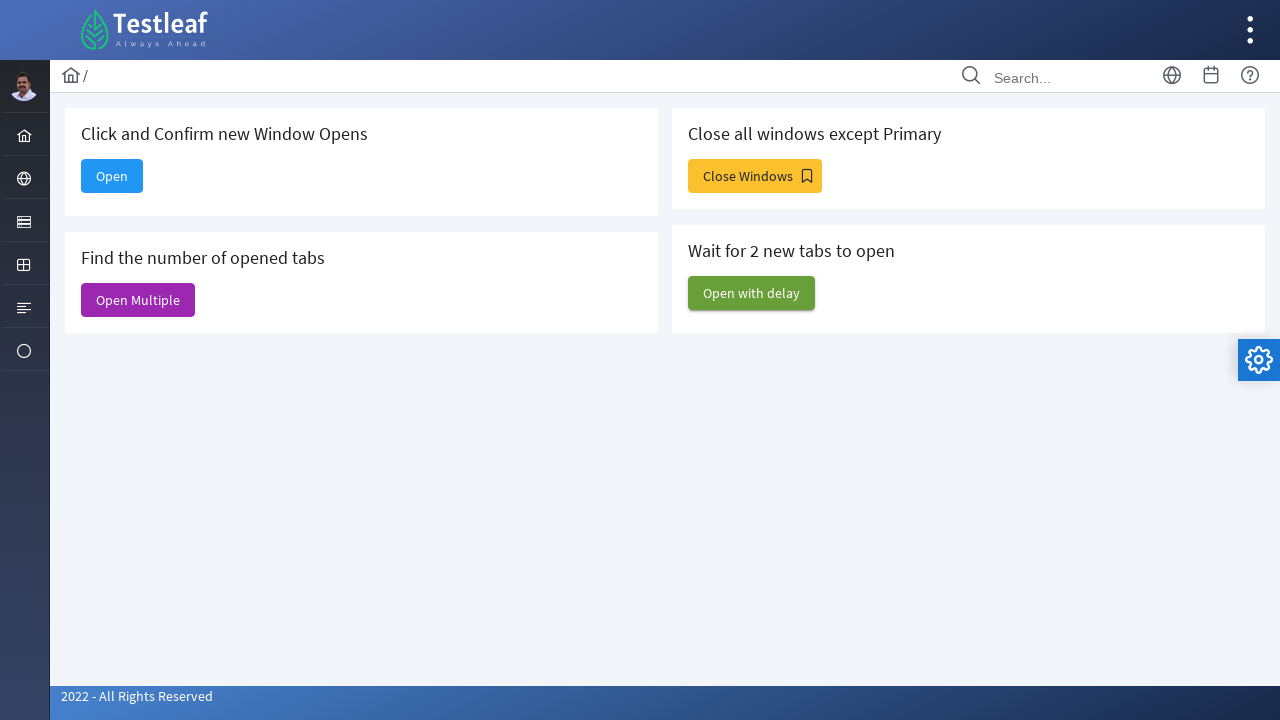

Closed a newly opened window, keeping main page open
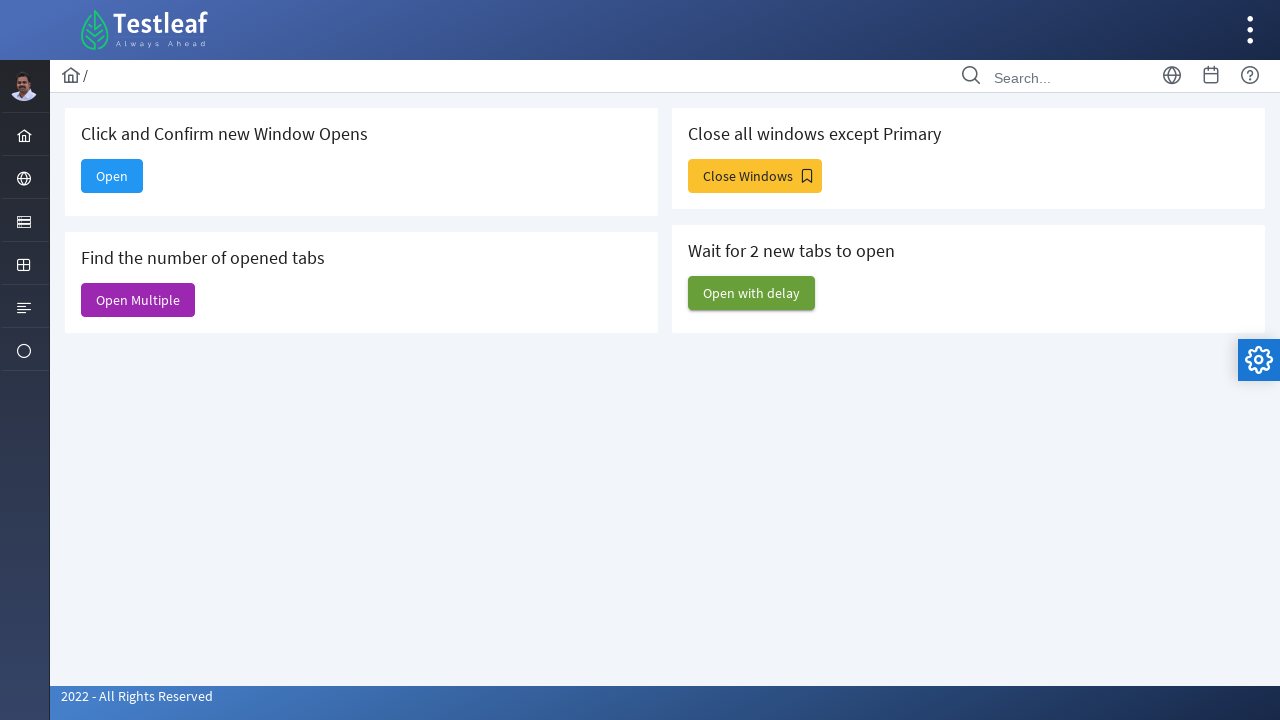

Closed a newly opened window, keeping main page open
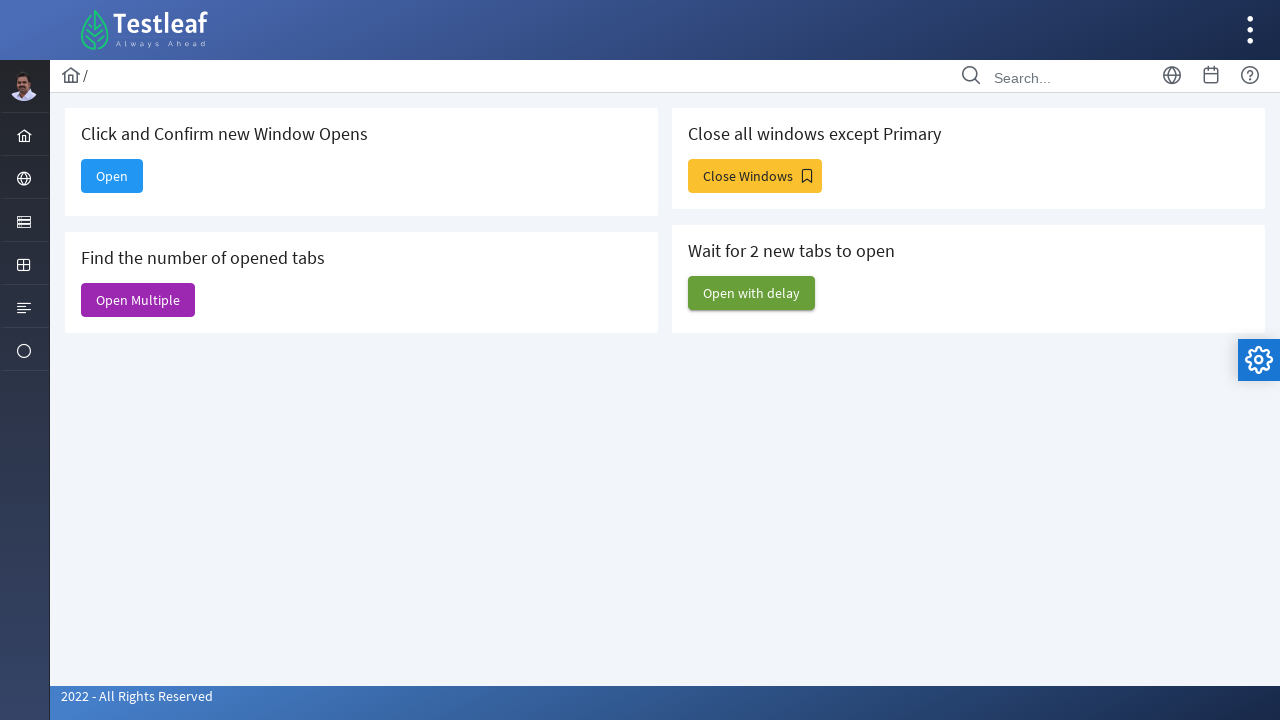

Clicked 'Close Windows' button to open windows for closing test at (755, 176) on xpath=//span[text()='Close Windows']
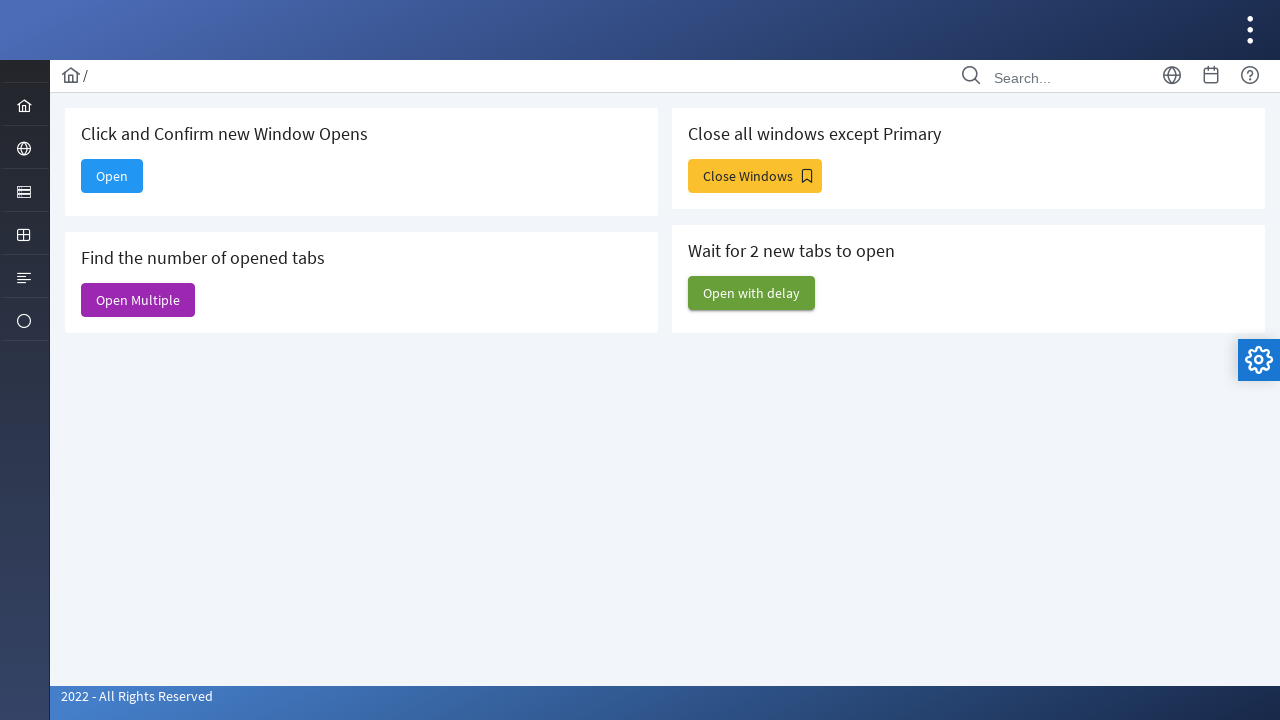

Waited 1000ms for windows to open in close windows test
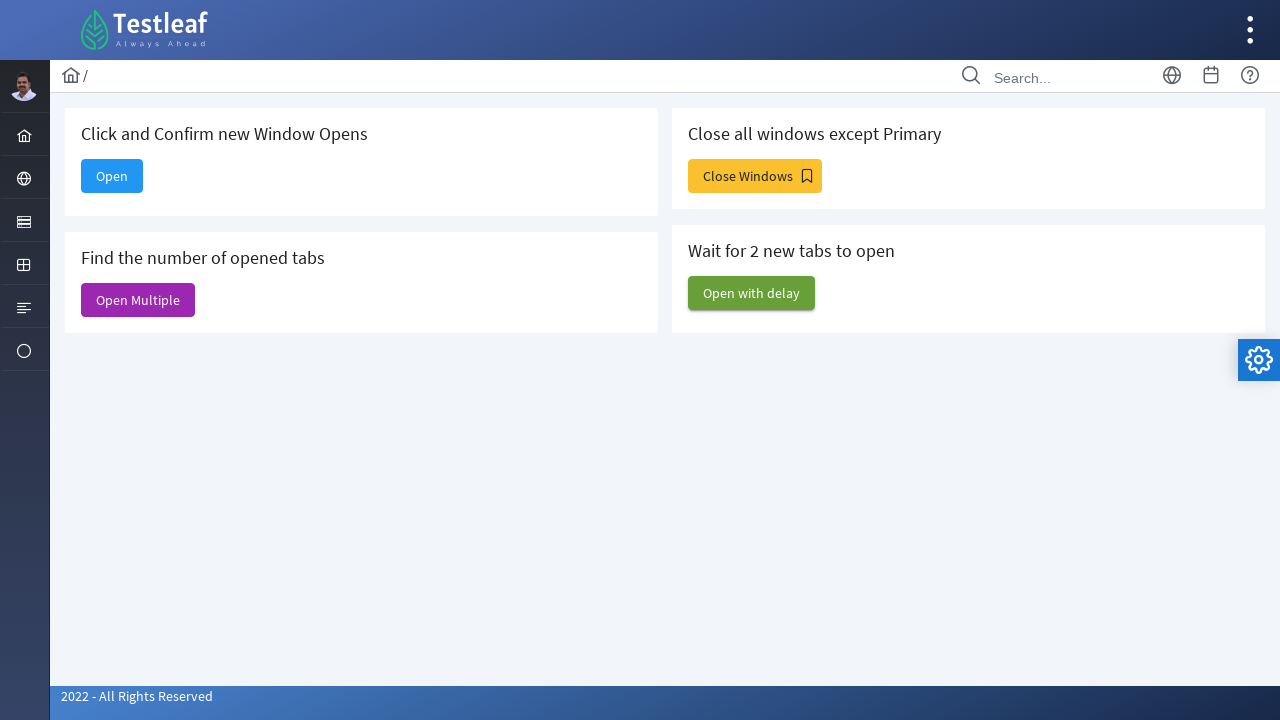

Closed a window except the main page
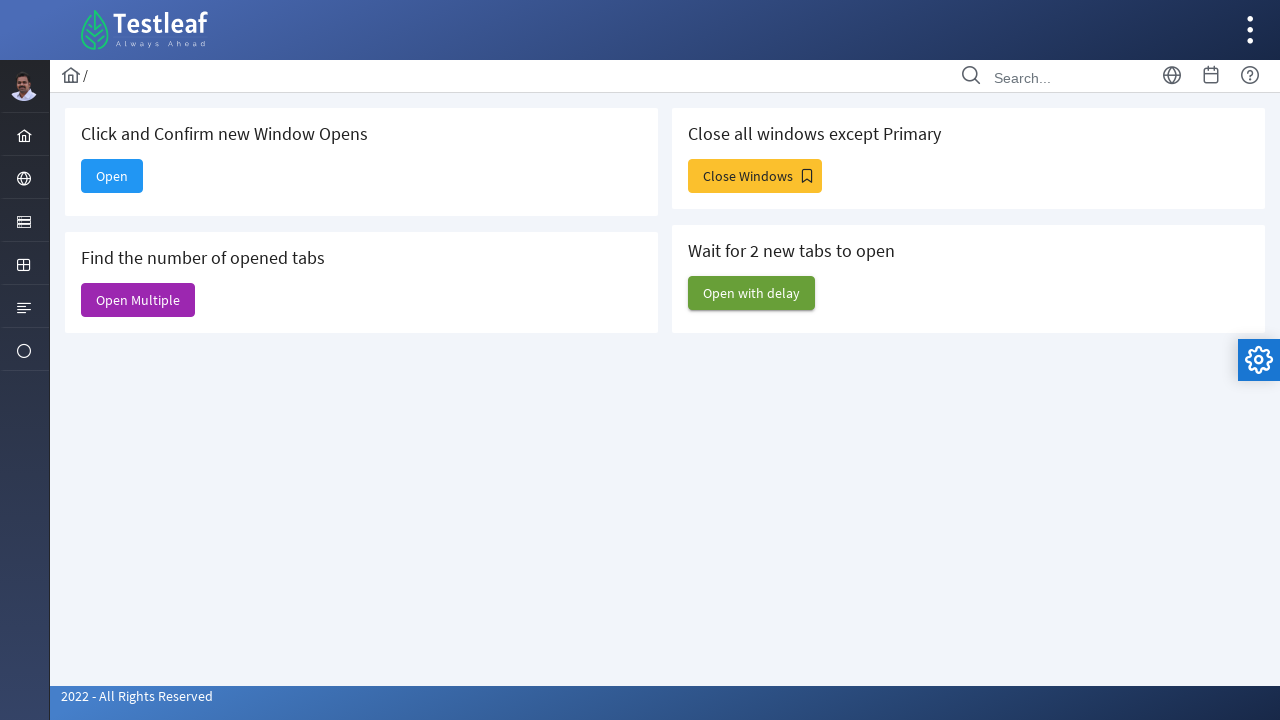

Closed a window except the main page
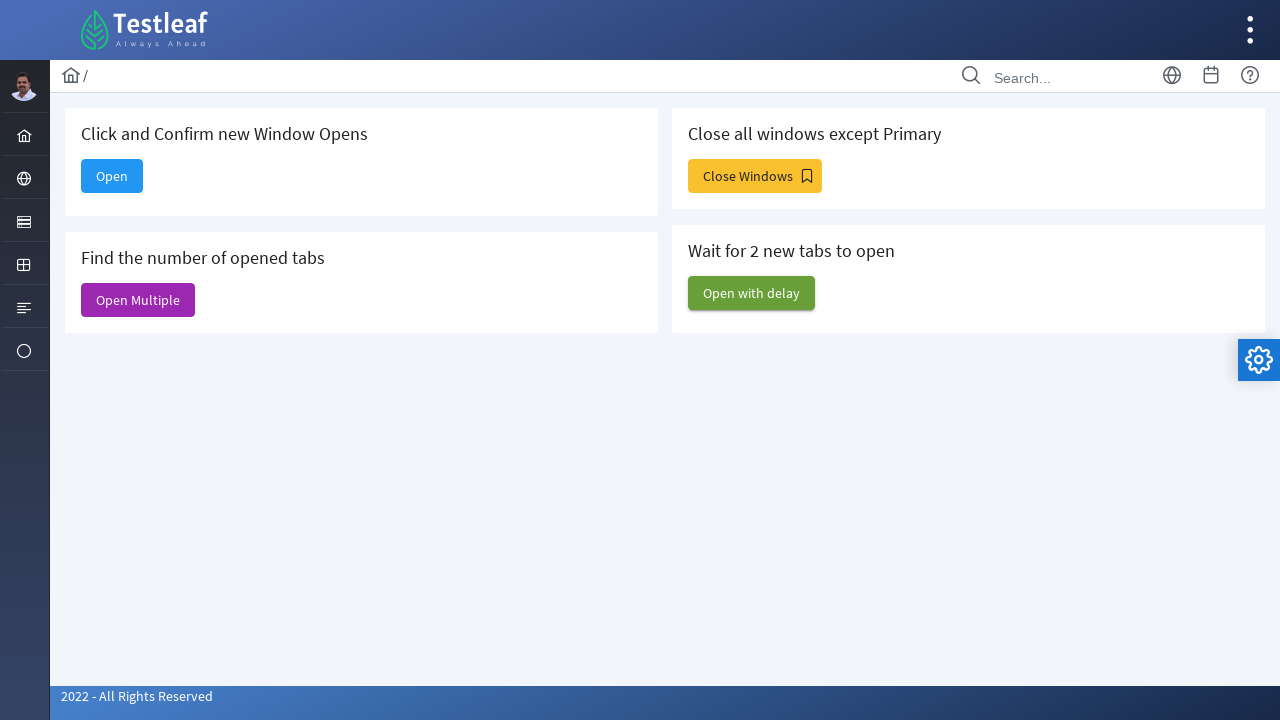

Closed a window except the main page
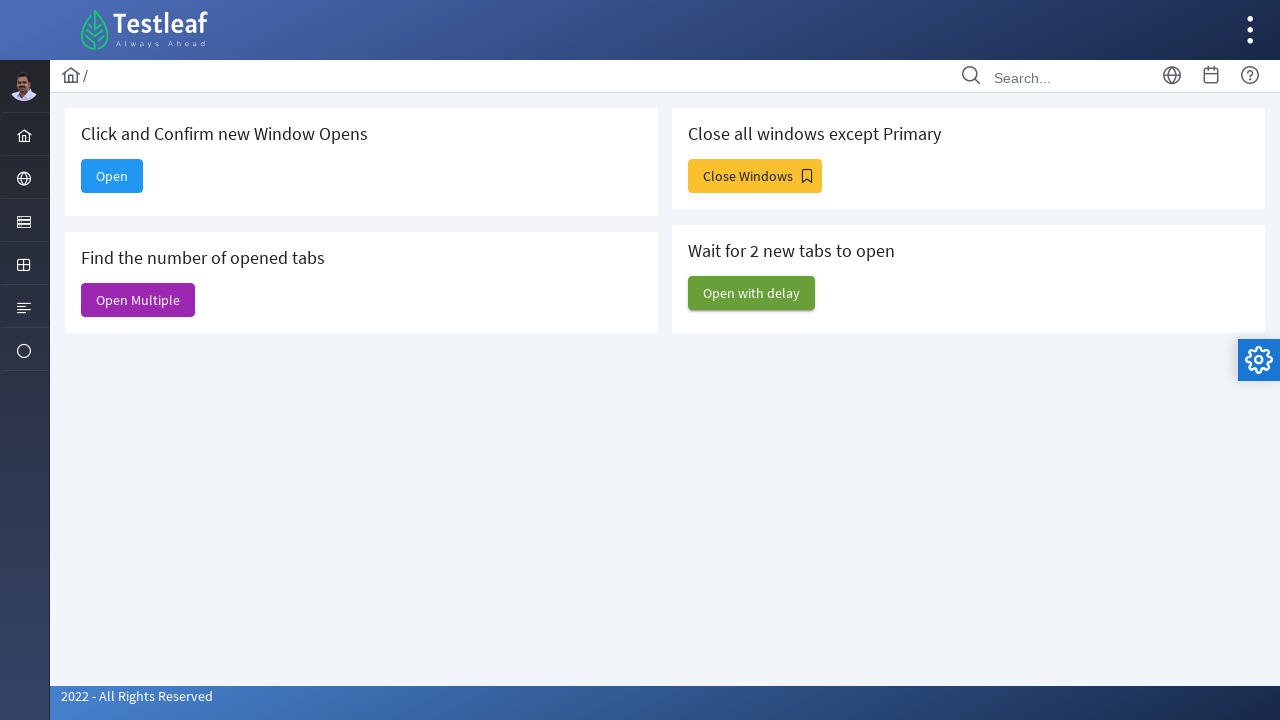

Clicked 'Open with delay' button to test delayed window opening at (752, 293) on xpath=//span[text()='Open with delay']
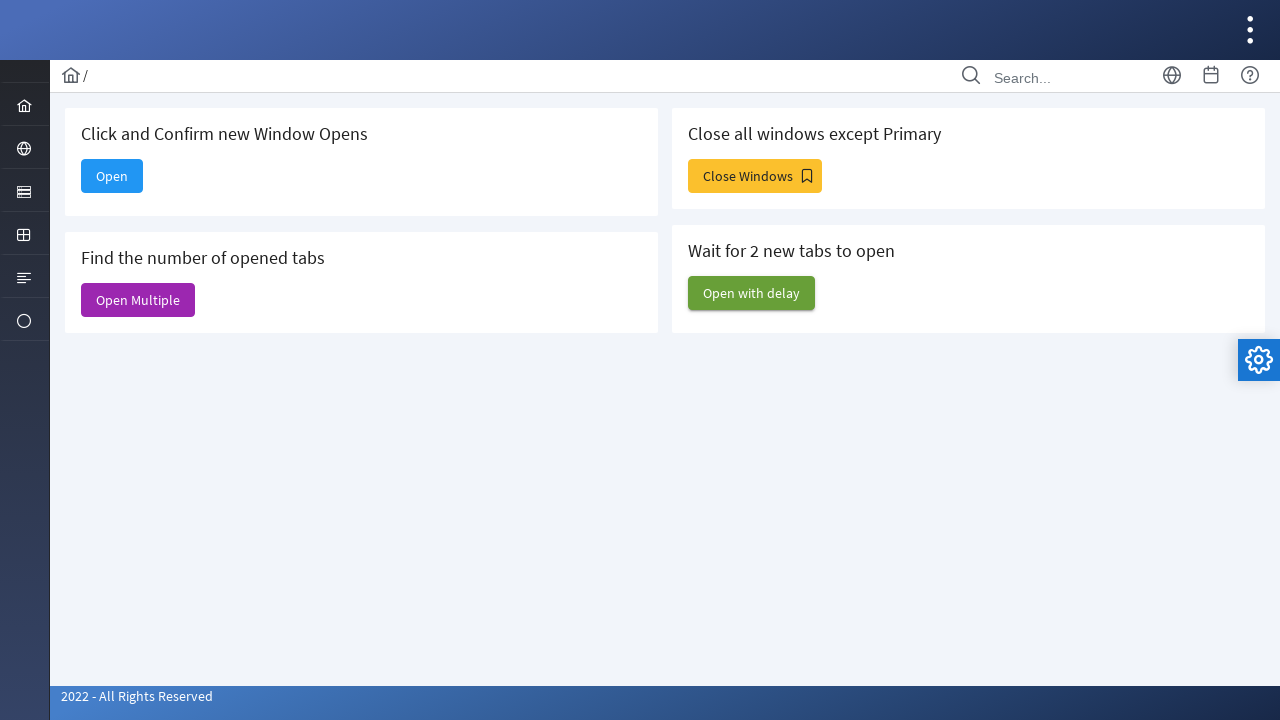

Waited 3000ms for delayed windows to open
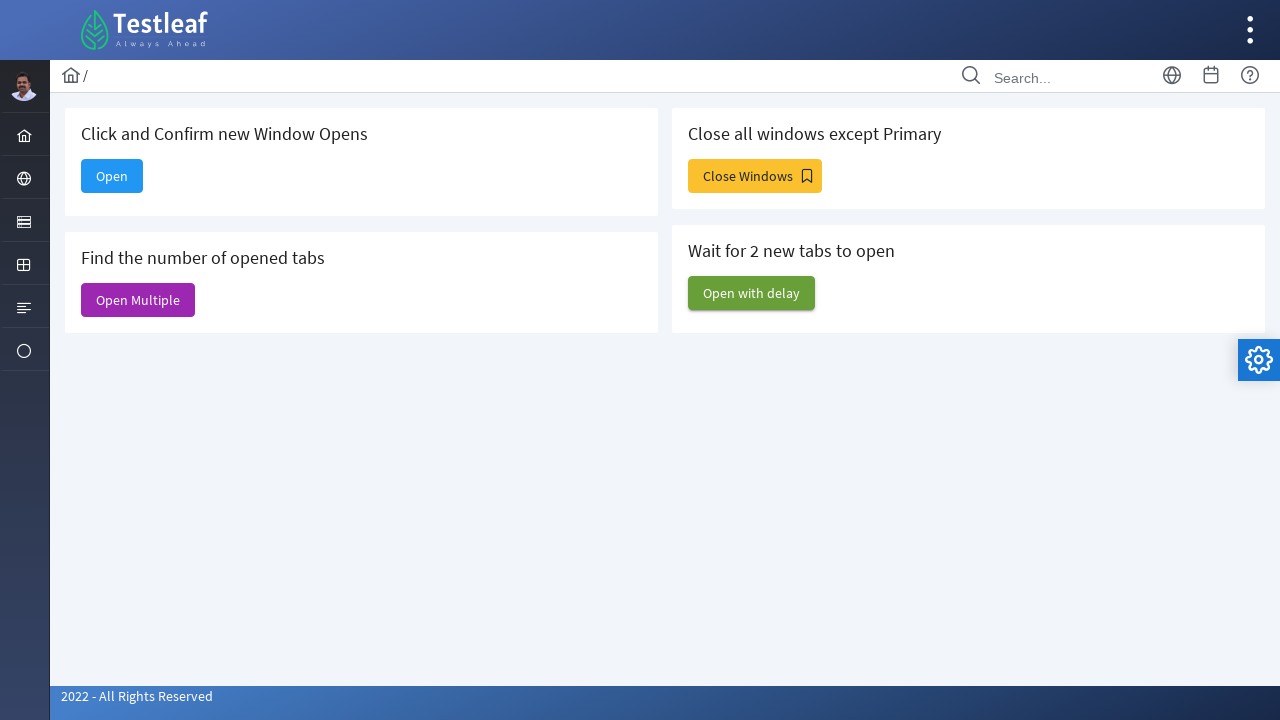

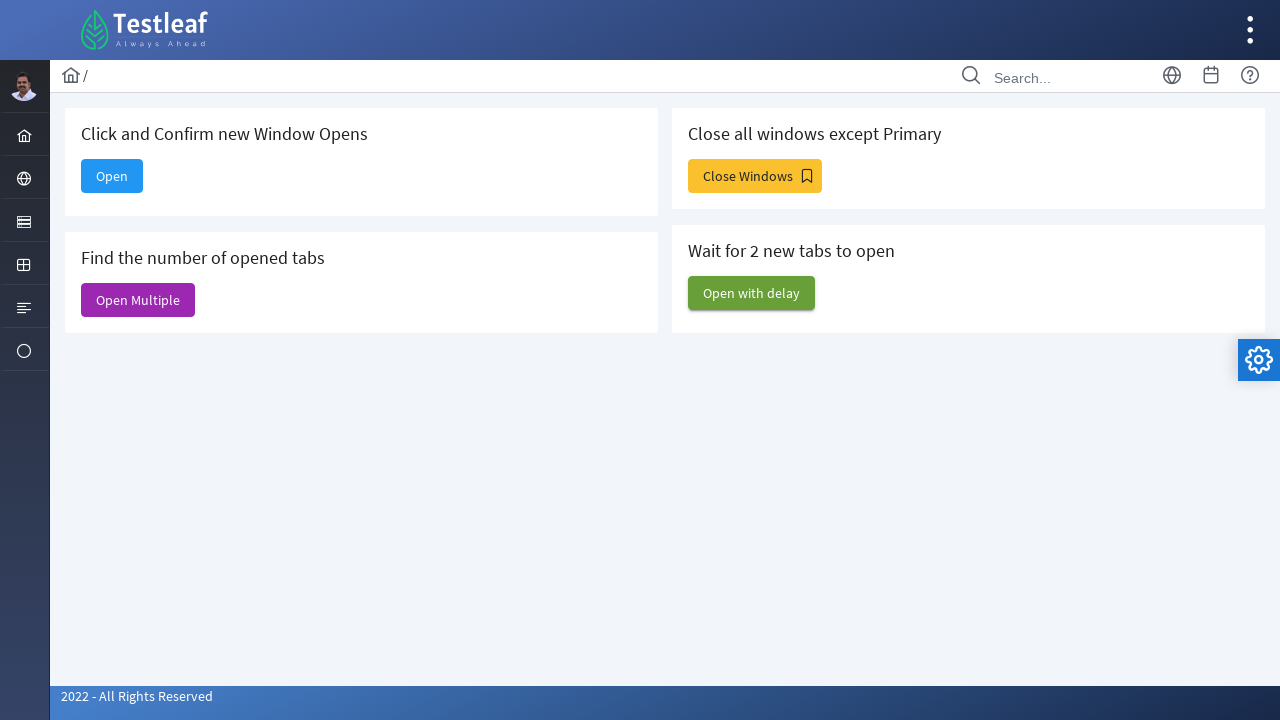